Tests scrolling functionality by navigating to the Selenium website and scrolling to a specific element (the "dev-partners" heading)

Starting URL: https://www.selenium.dev/

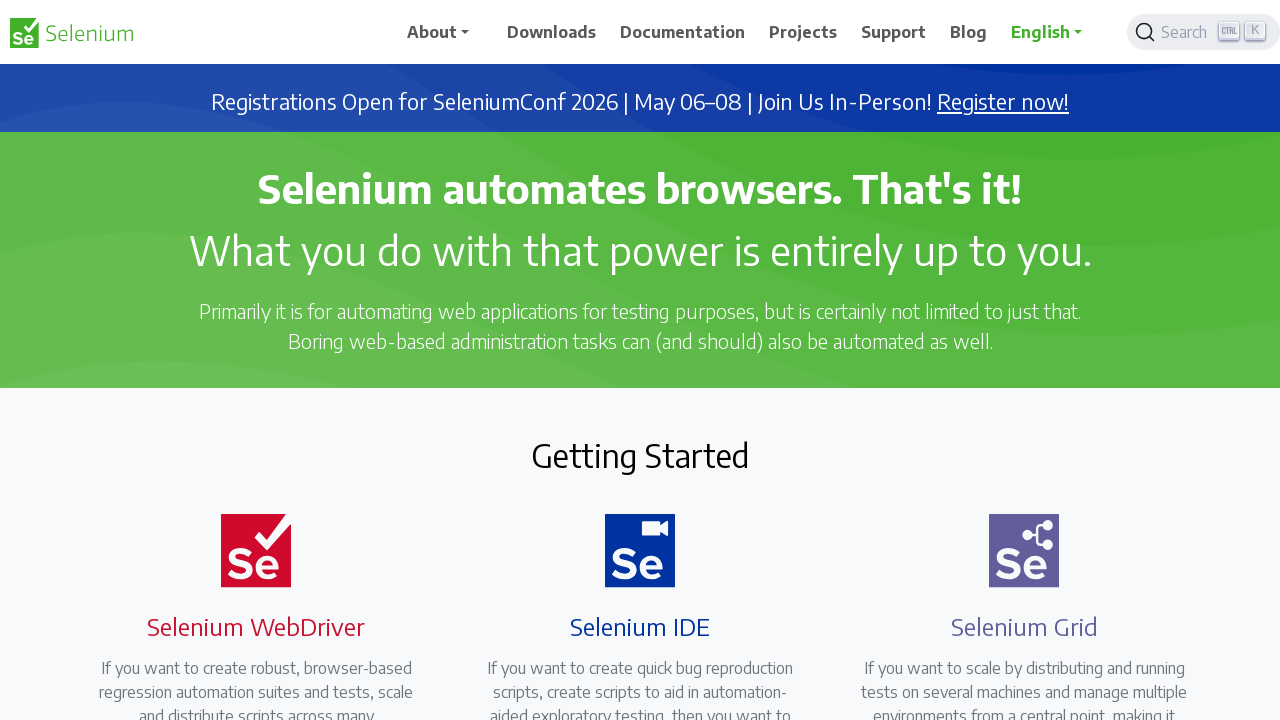

Navigated to Selenium website homepage
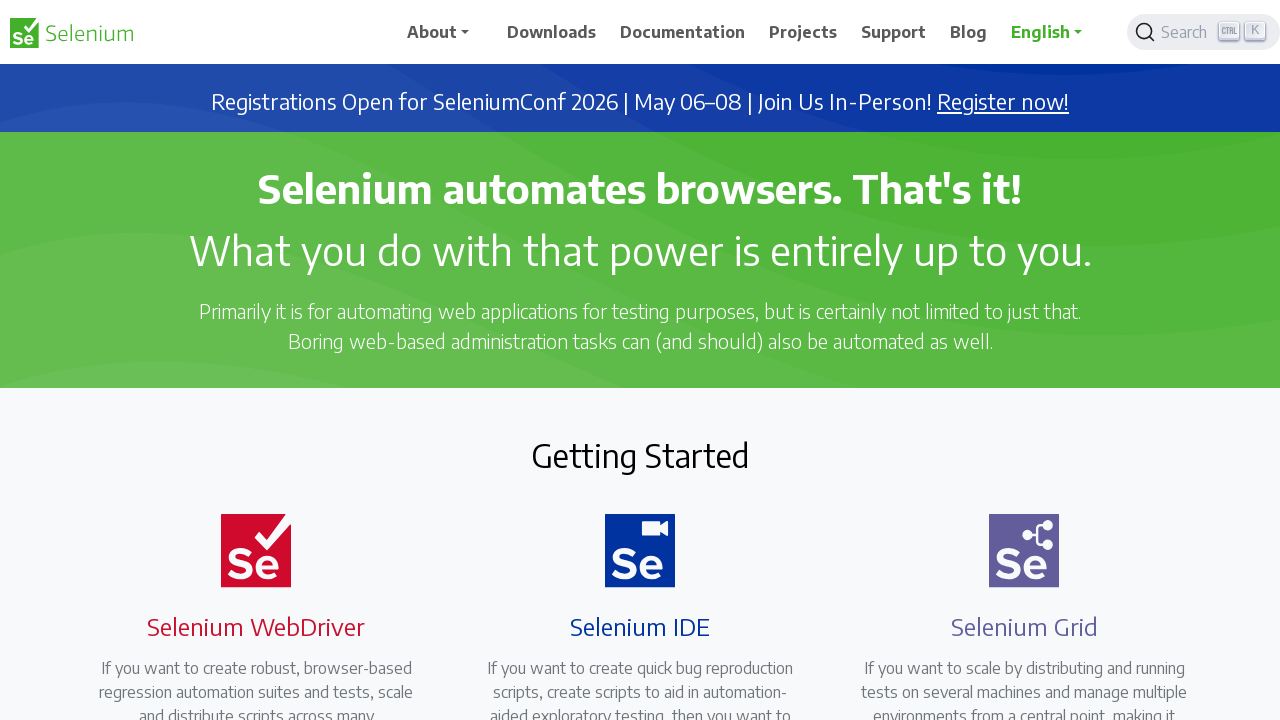

Located the 'dev-partners' heading element
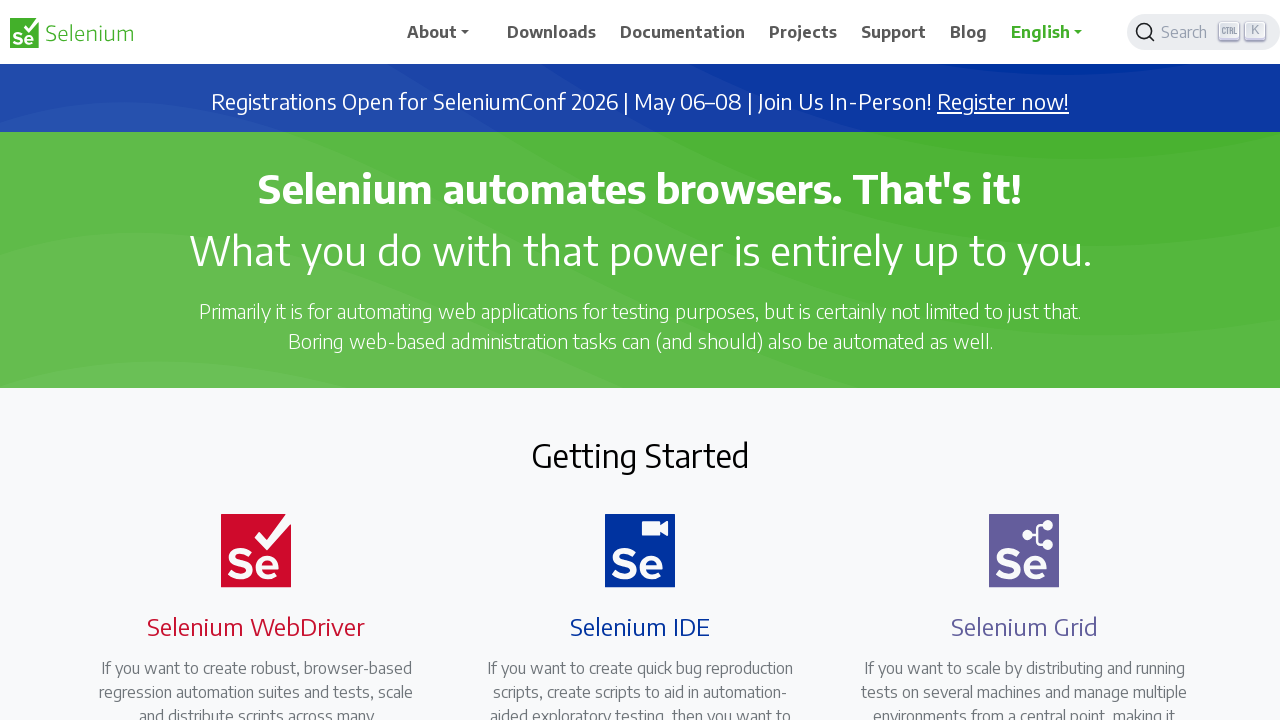

Scrolled to the 'dev-partners' heading element
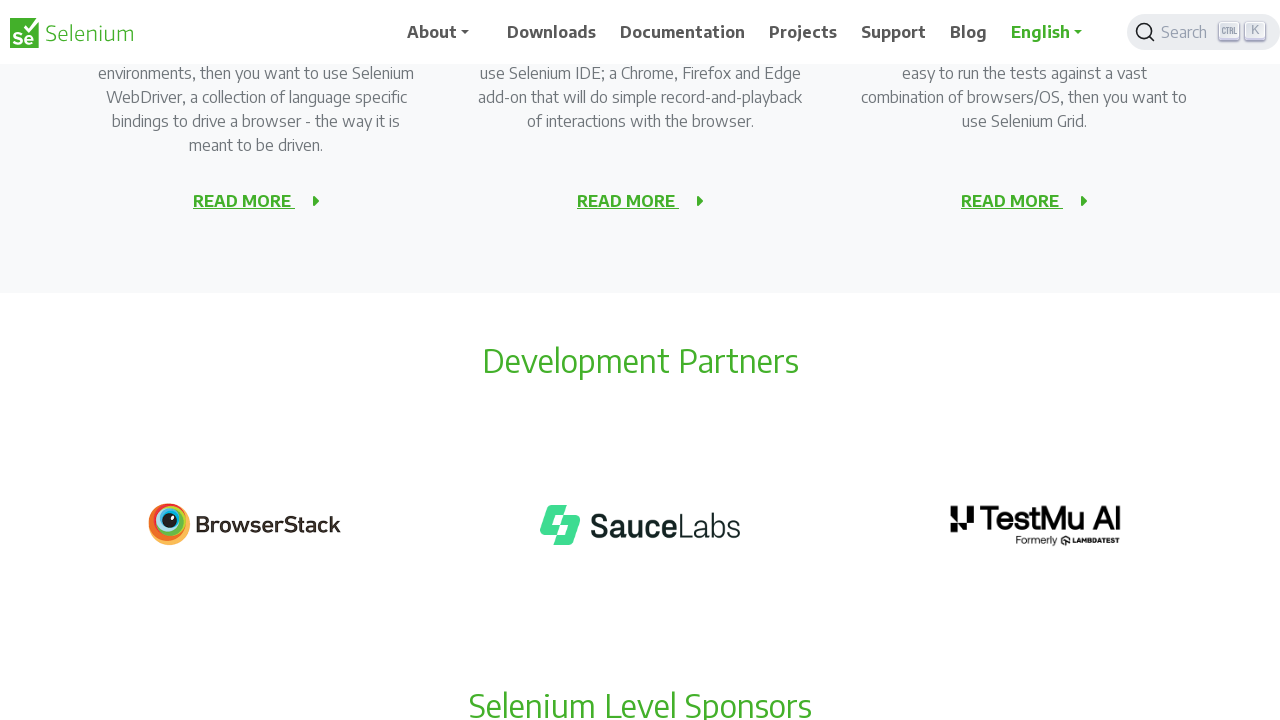

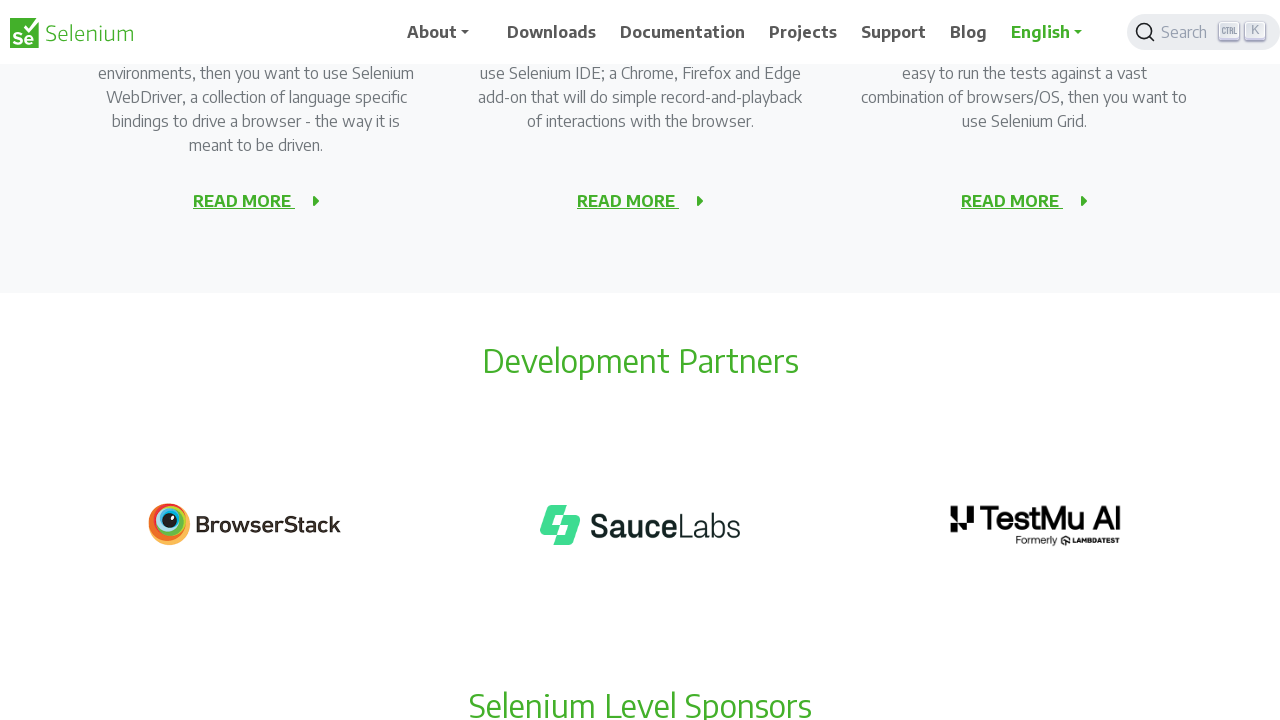